Tests text input functionality by navigating to text input page and entering text in the form field

Starting URL: http://uitestingplayground.com/

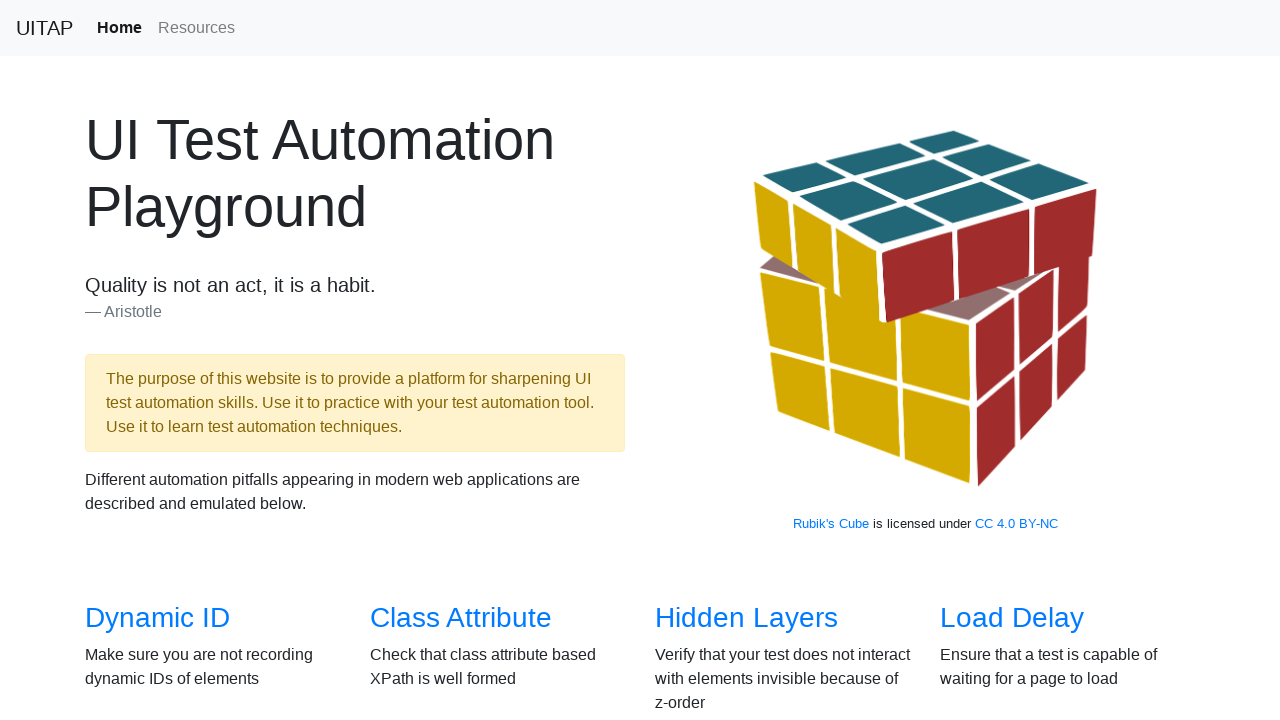

Clicked on text input link to navigate to text input page at (1002, 360) on xpath=//a[@href='/textinput']
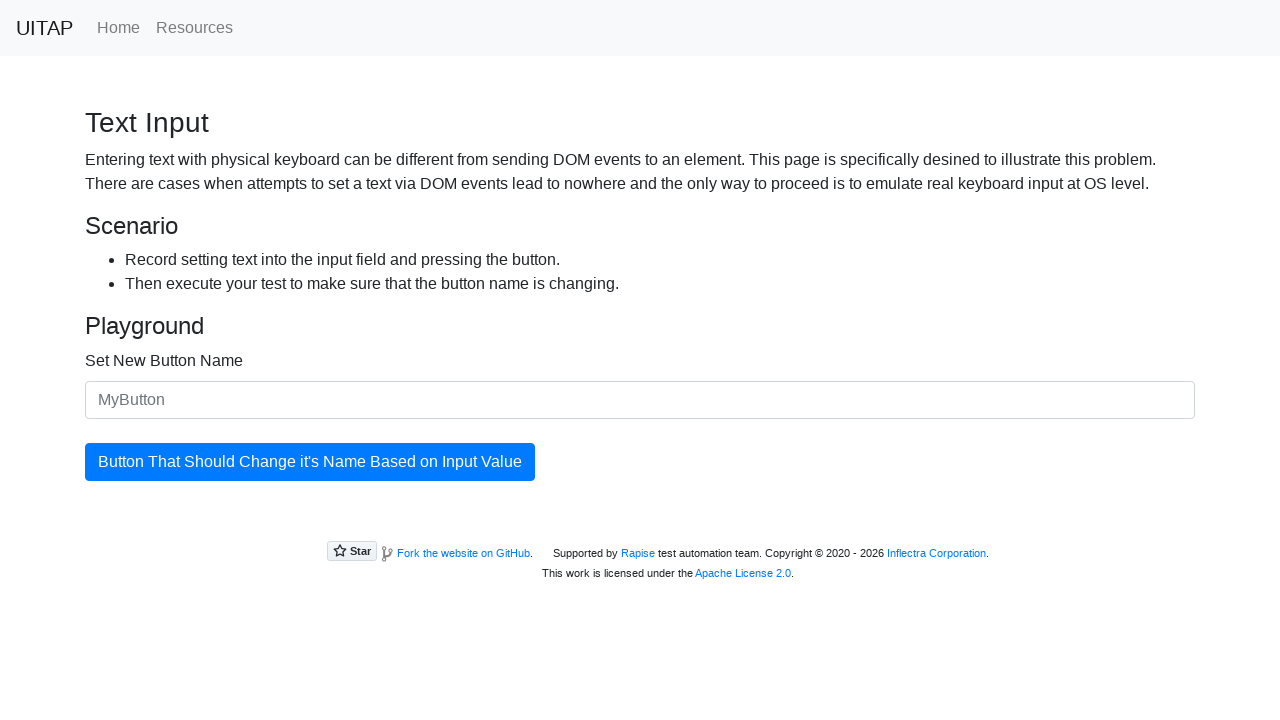

Form control input field loaded and became available
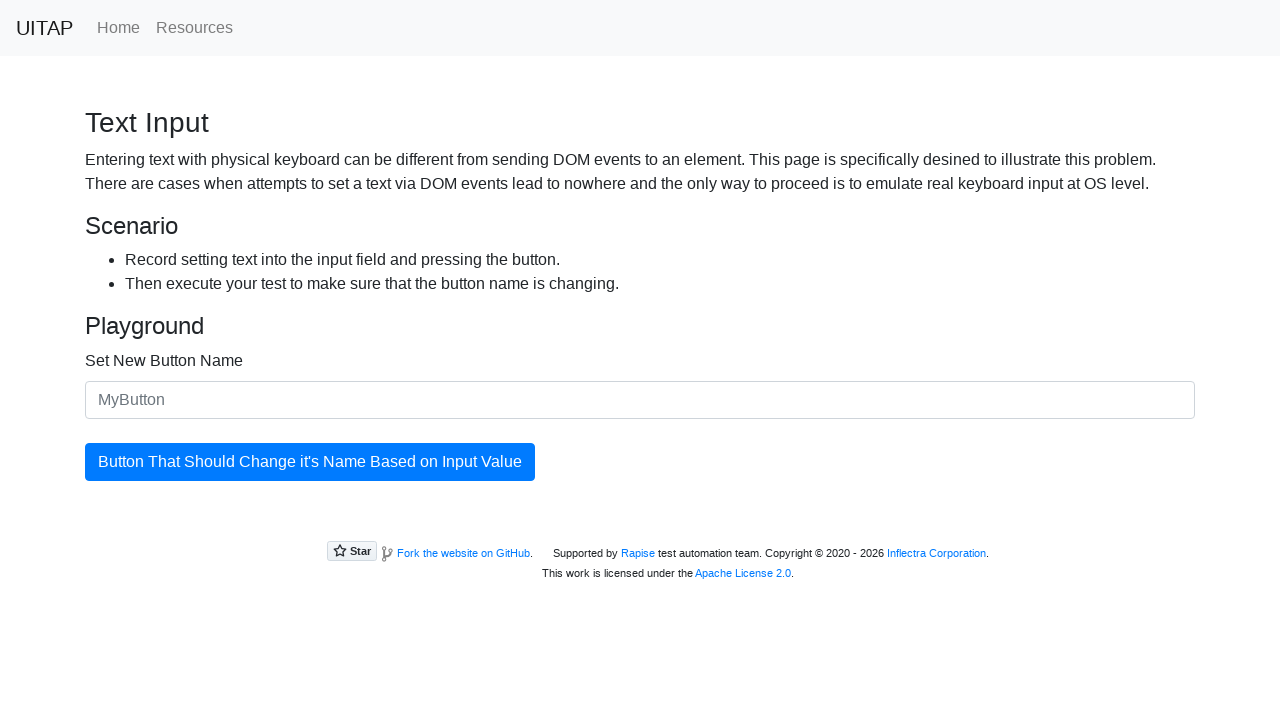

Entered 'text' into the form control input field on //input[@class='form-control']
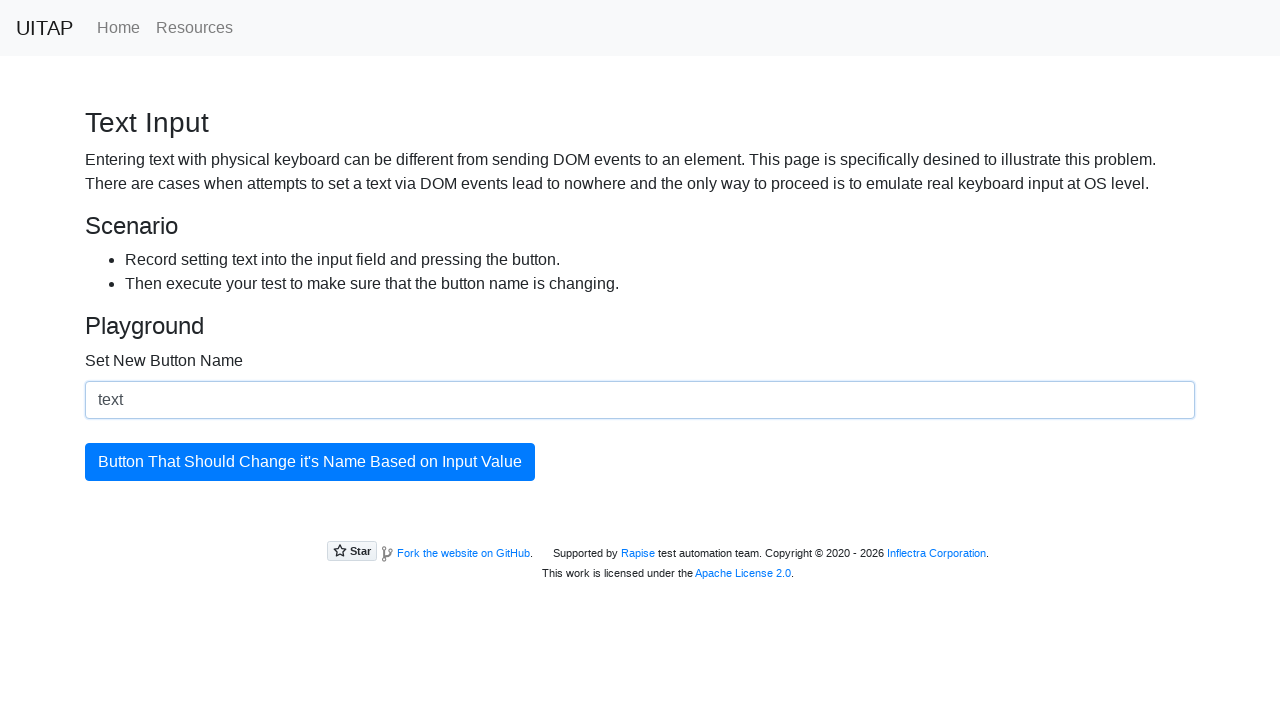

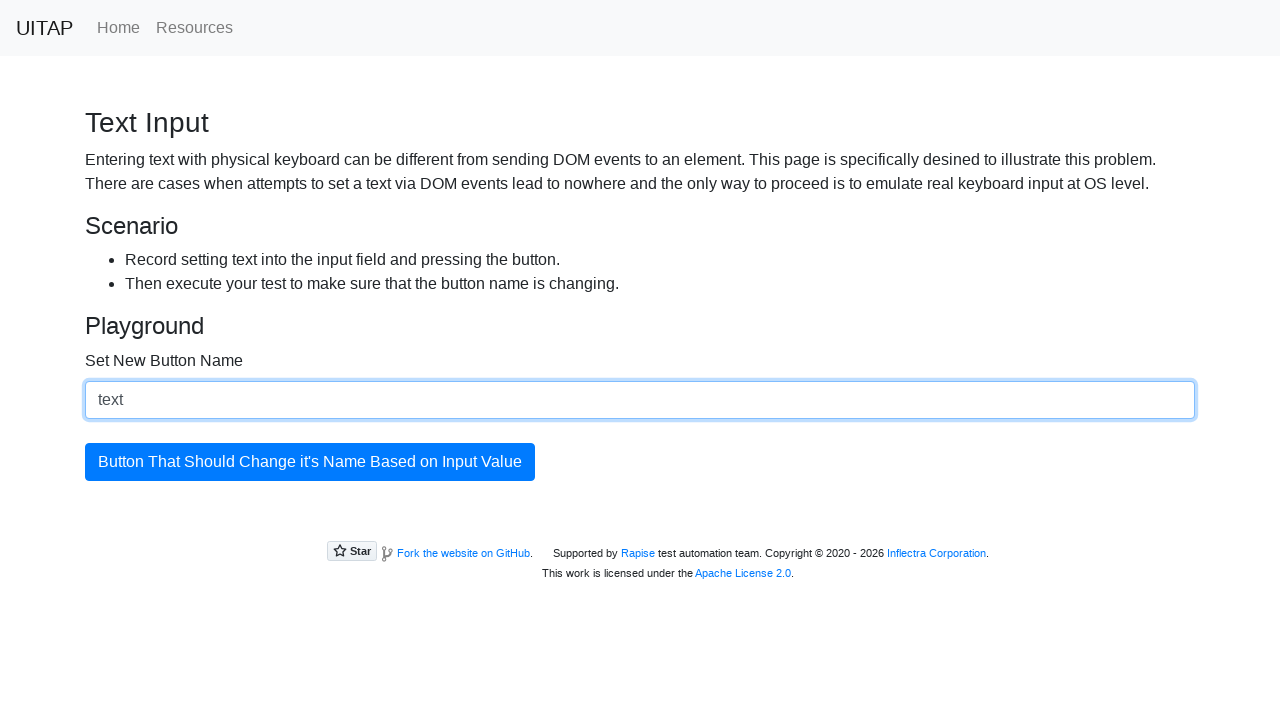